Tests that a todo item is removed when edited to an empty string

Starting URL: https://demo.playwright.dev/todomvc

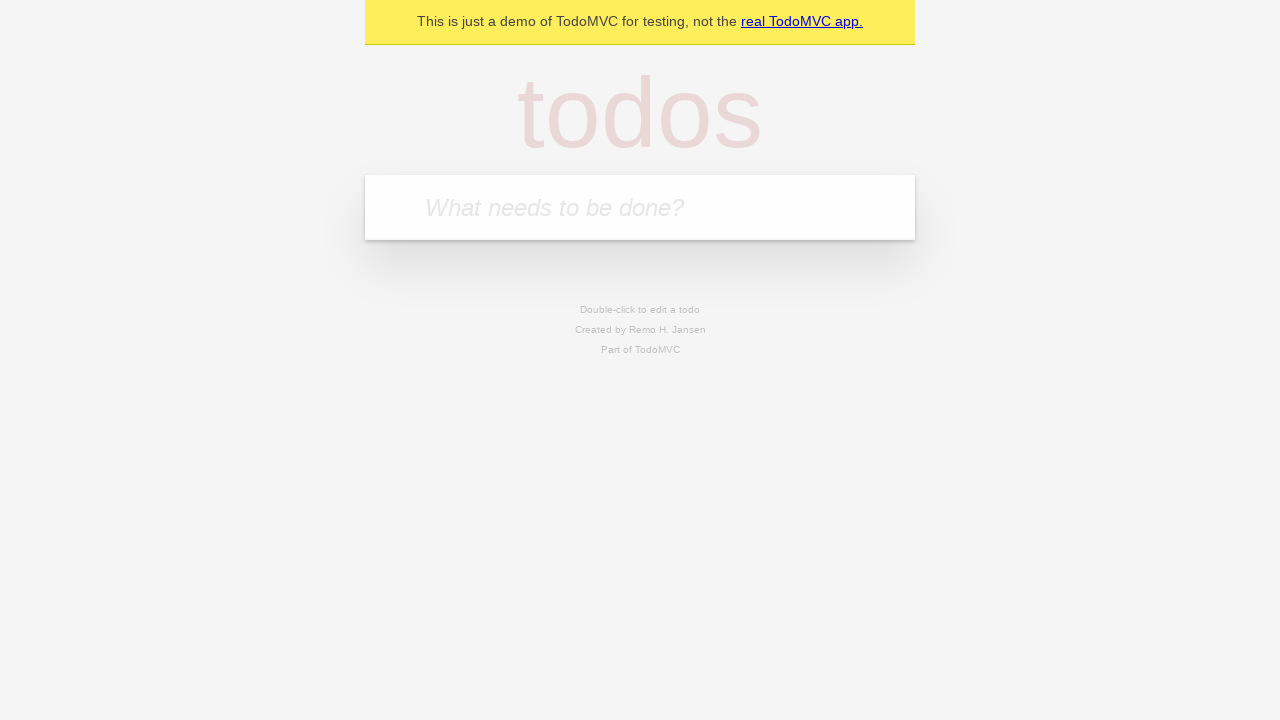

Filled todo input field with 'buy some cheese' on internal:attr=[placeholder="What needs to be done?"i]
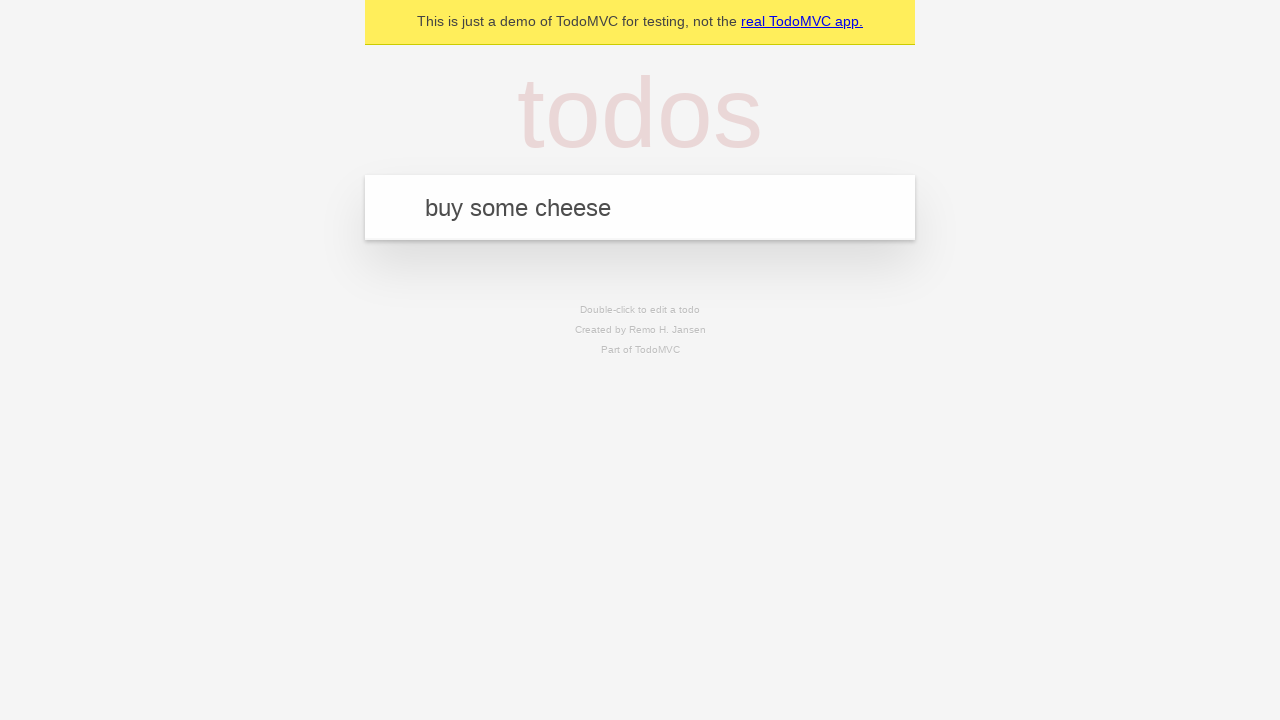

Pressed Enter to create todo item 'buy some cheese' on internal:attr=[placeholder="What needs to be done?"i]
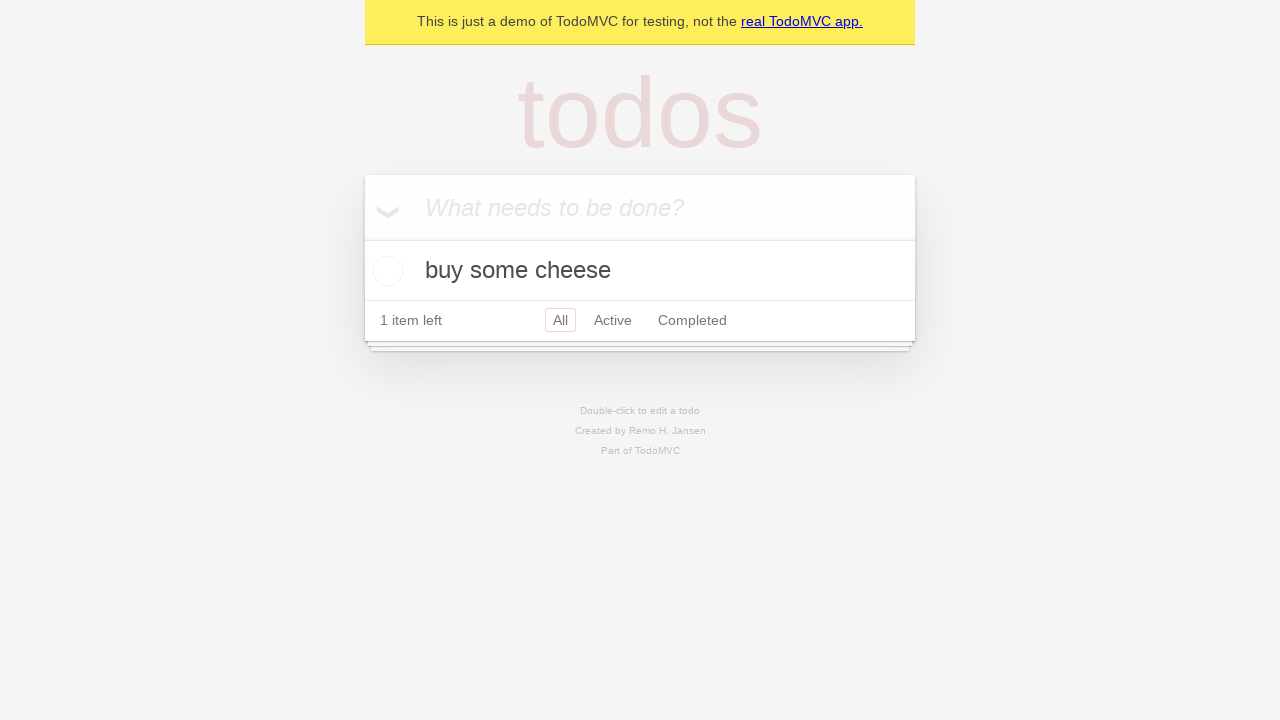

Filled todo input field with 'feed the cat' on internal:attr=[placeholder="What needs to be done?"i]
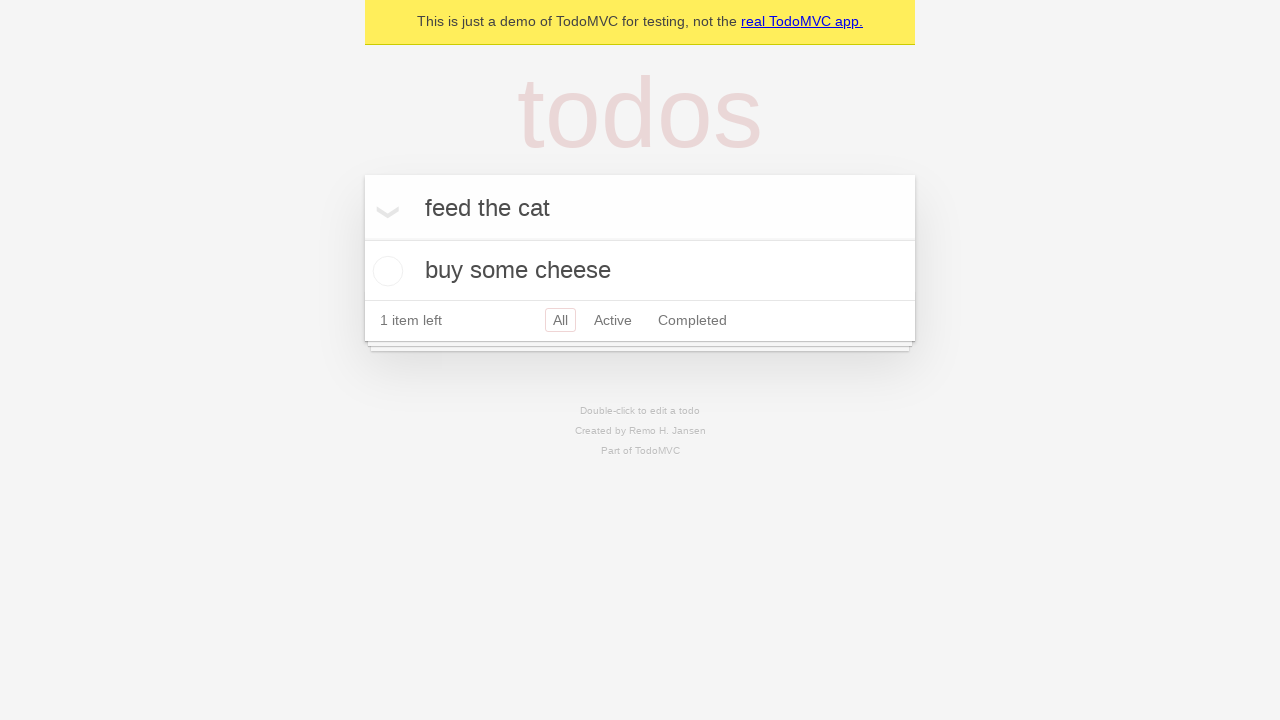

Pressed Enter to create todo item 'feed the cat' on internal:attr=[placeholder="What needs to be done?"i]
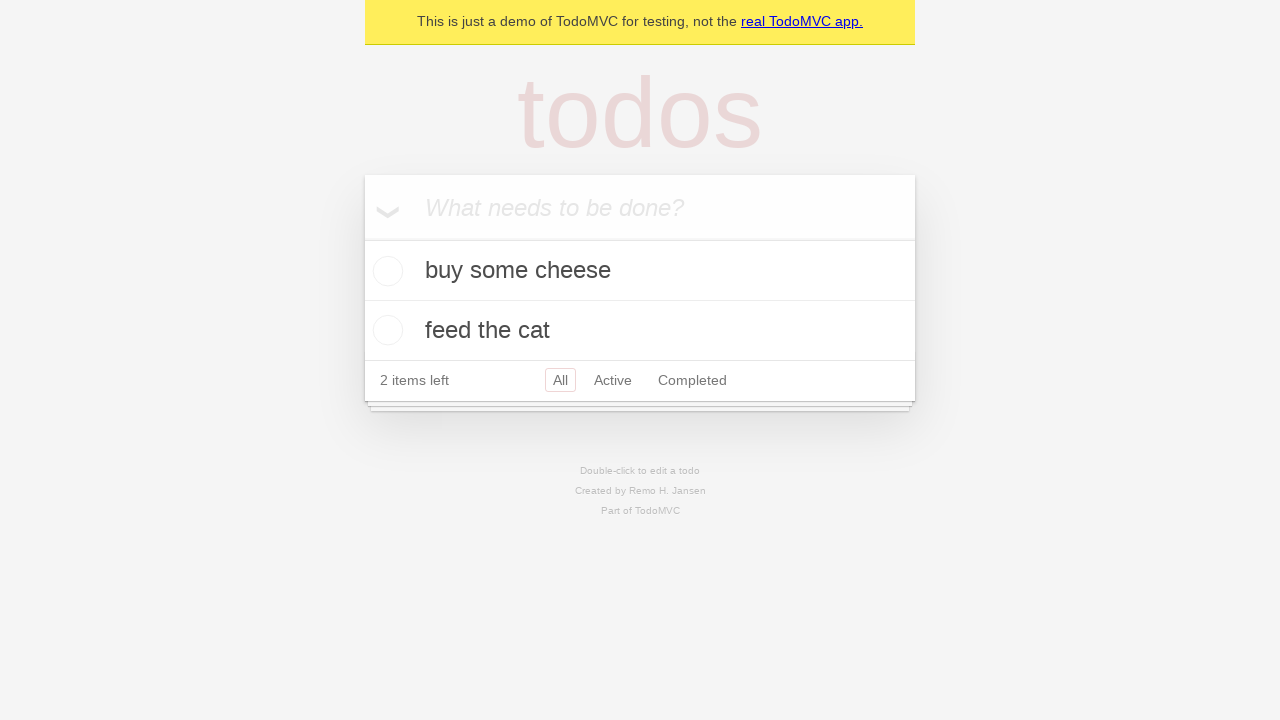

Filled todo input field with 'book a doctors appointment' on internal:attr=[placeholder="What needs to be done?"i]
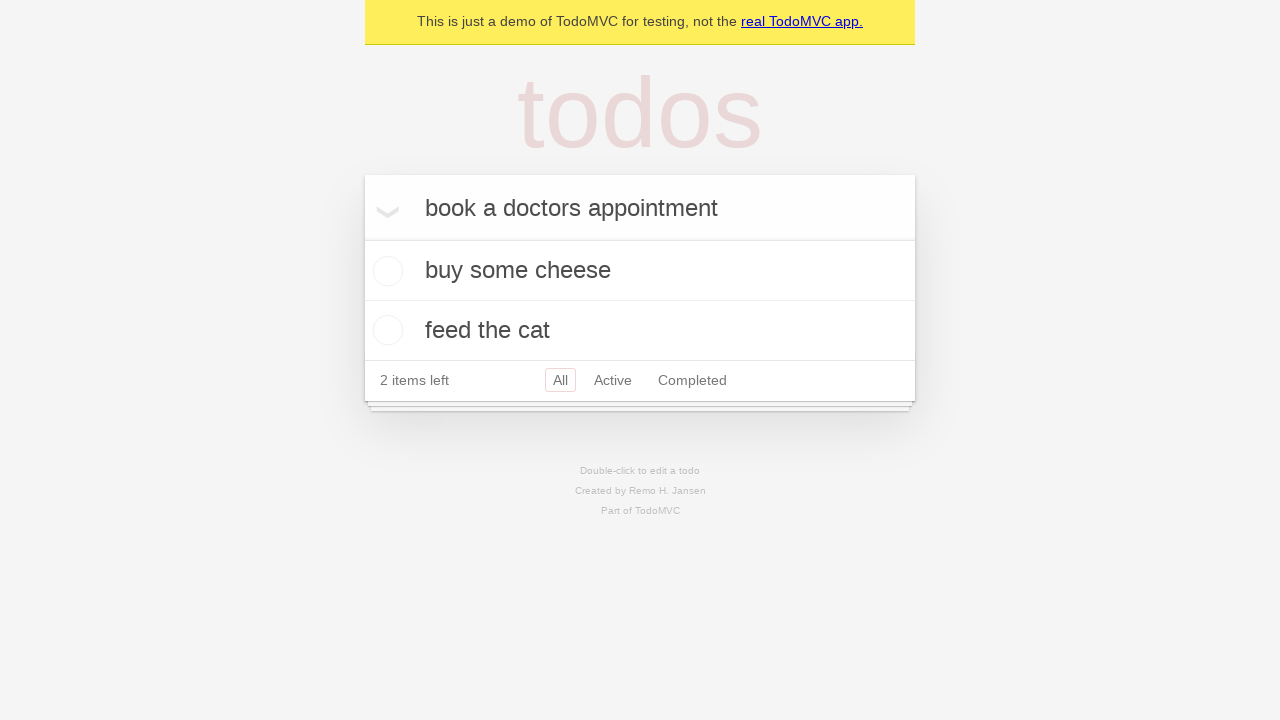

Pressed Enter to create todo item 'book a doctors appointment' on internal:attr=[placeholder="What needs to be done?"i]
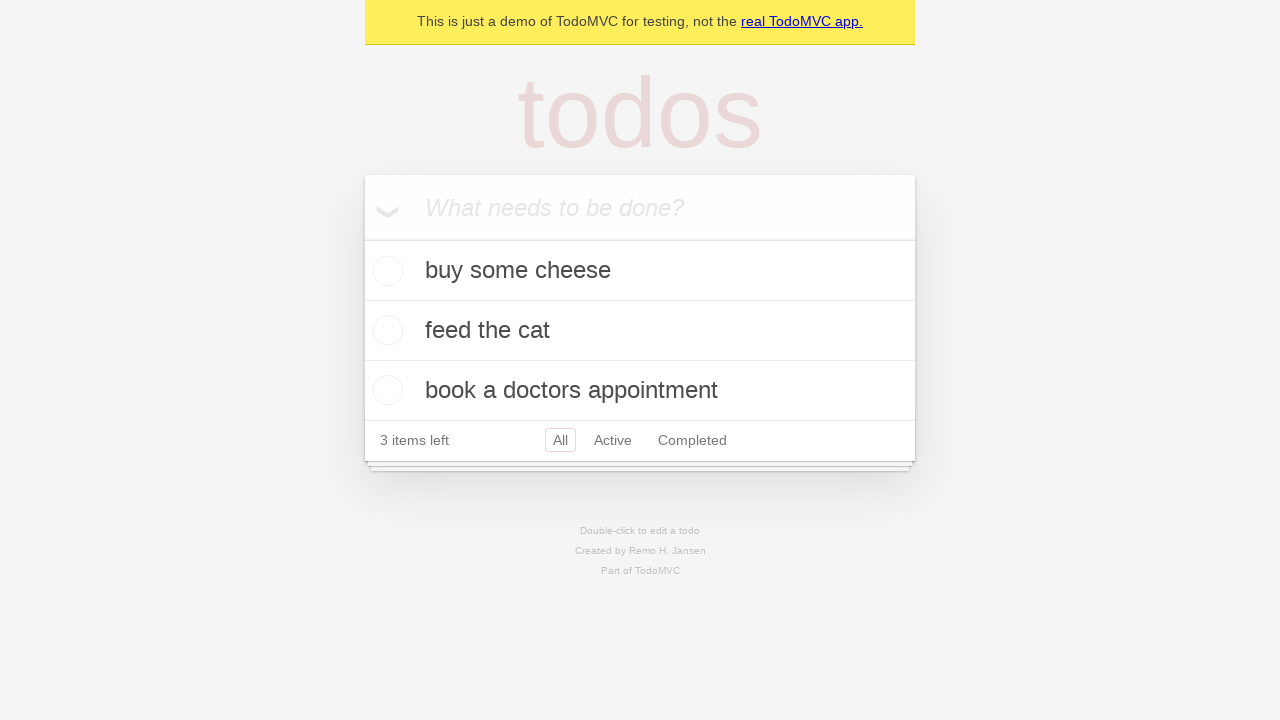

Double-clicked second todo item to enter edit mode at (640, 331) on internal:testid=[data-testid="todo-item"s] >> nth=1
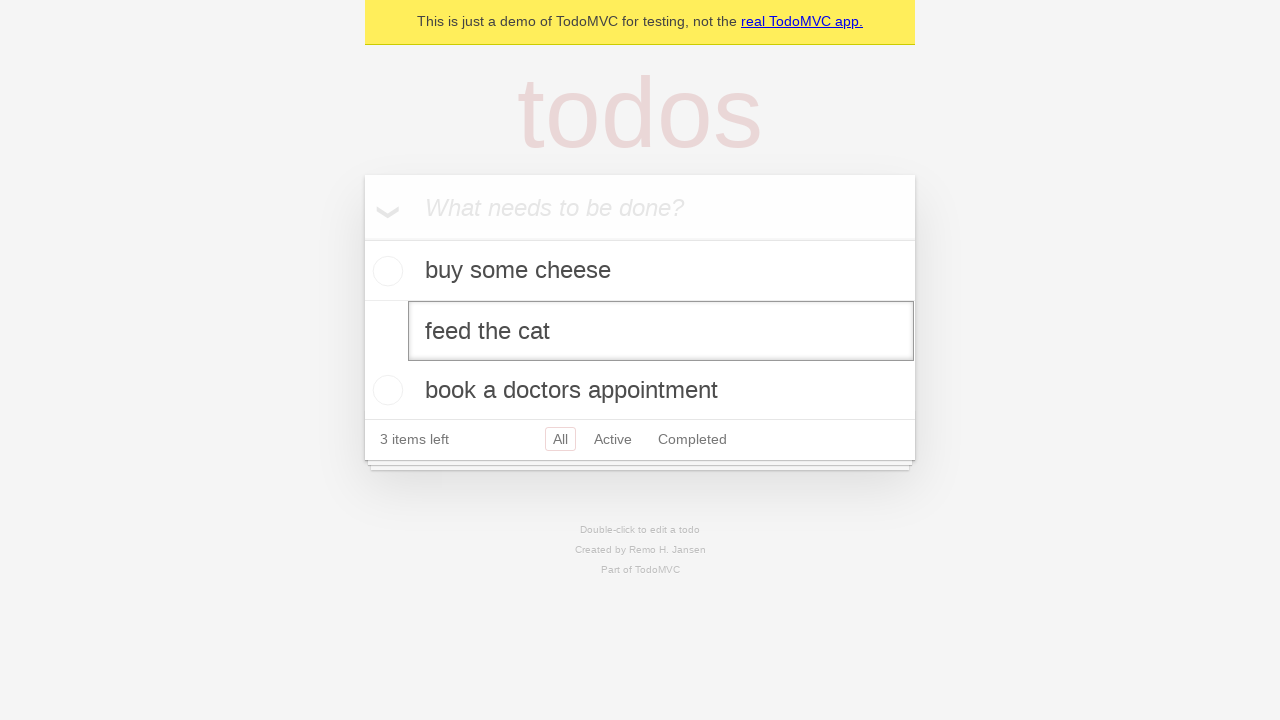

Cleared all text from the edit box on internal:testid=[data-testid="todo-item"s] >> nth=1 >> internal:role=textbox[nam
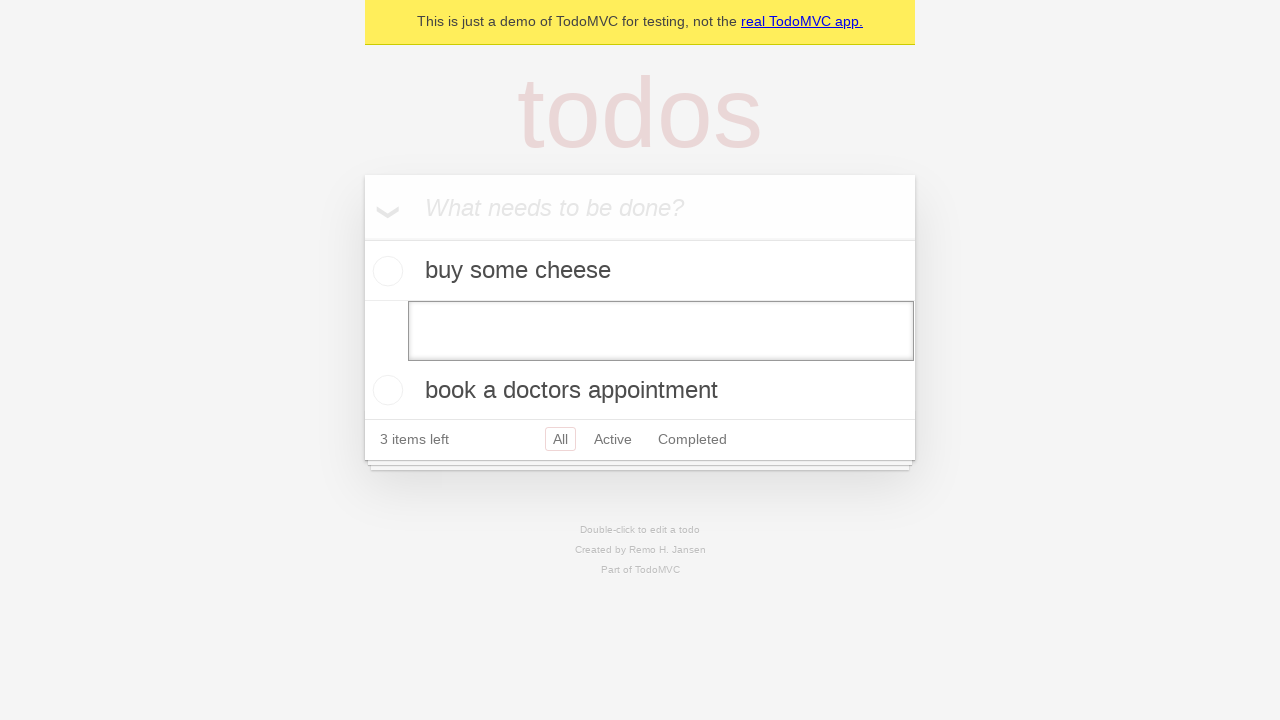

Pressed Enter to confirm empty edit, removing the todo item on internal:testid=[data-testid="todo-item"s] >> nth=1 >> internal:role=textbox[nam
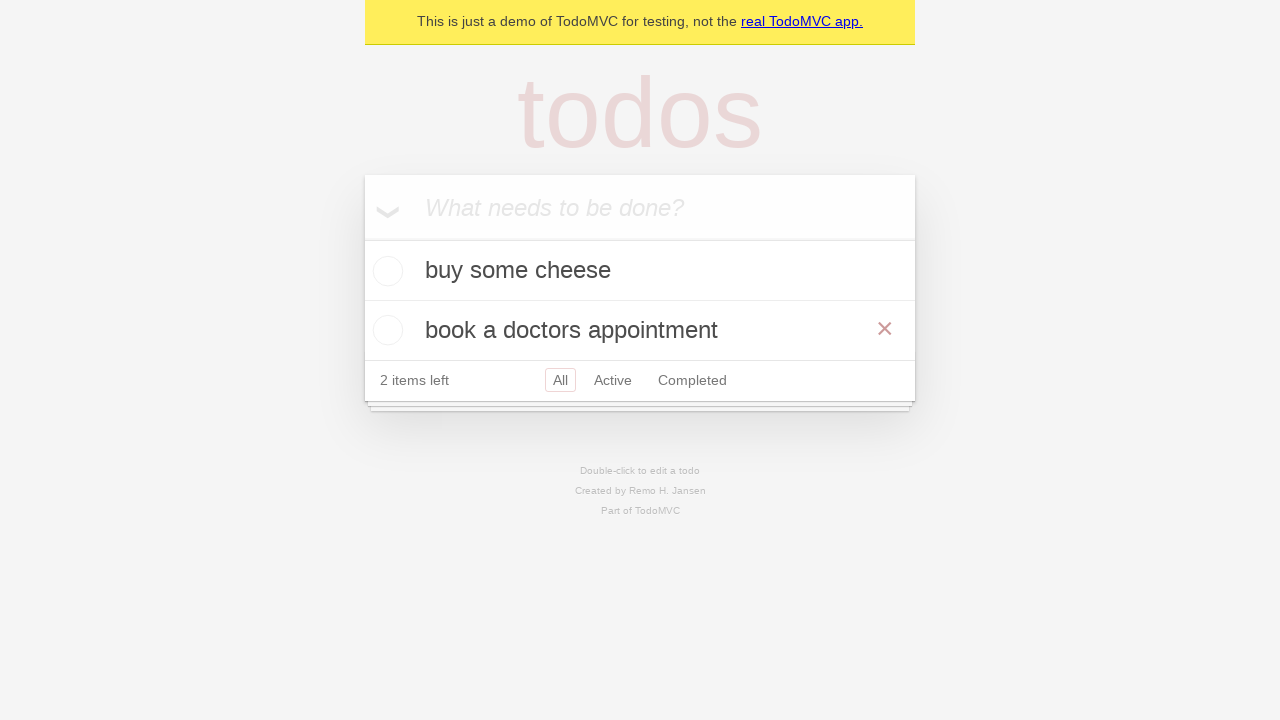

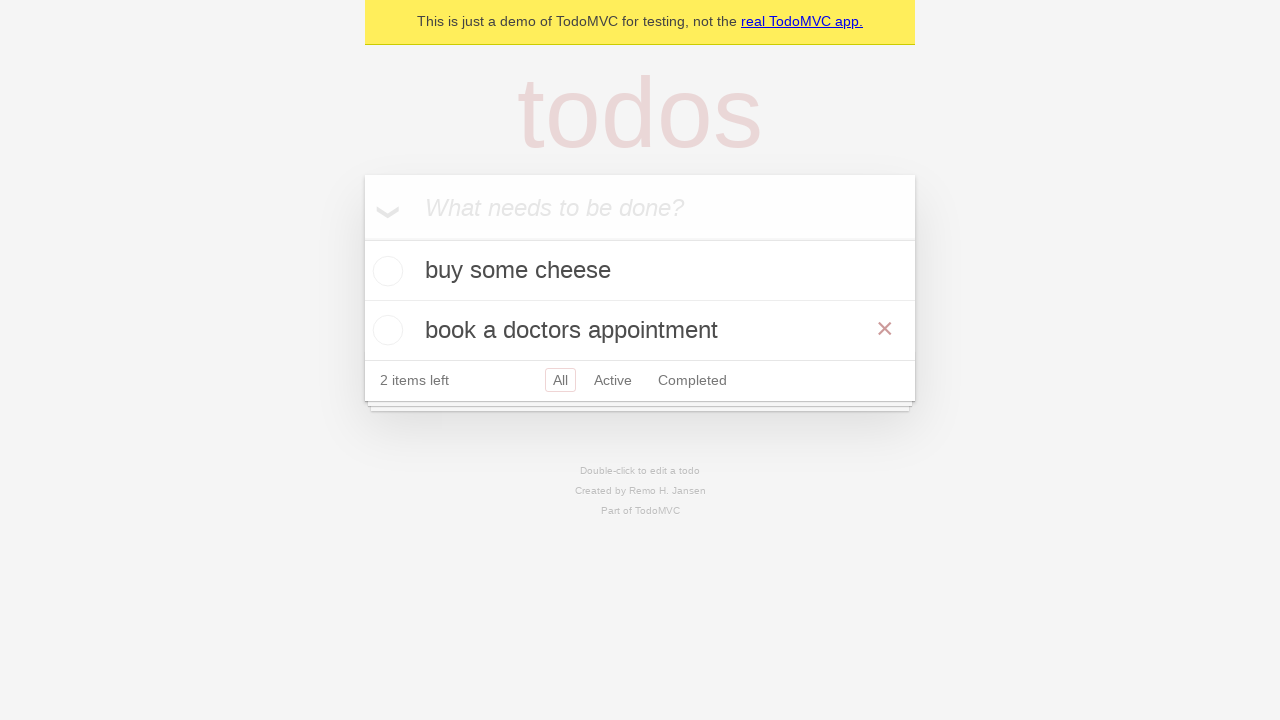